Tests explicit wait functionality by waiting for a price element to show "$100", then clicking a book button, reading a value, calculating a mathematical result using logarithm and sine functions, and submitting the answer.

Starting URL: http://suninjuly.github.io/explicit_wait2.html

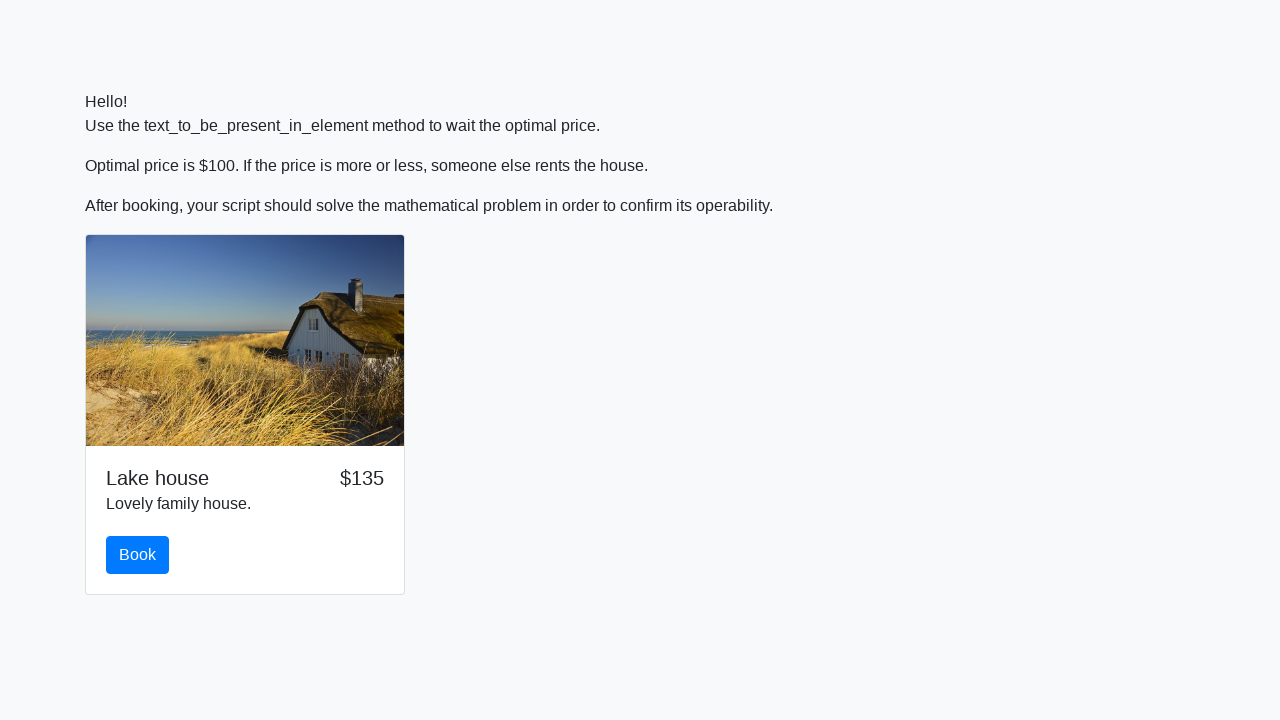

Waited for price element to display '$100'
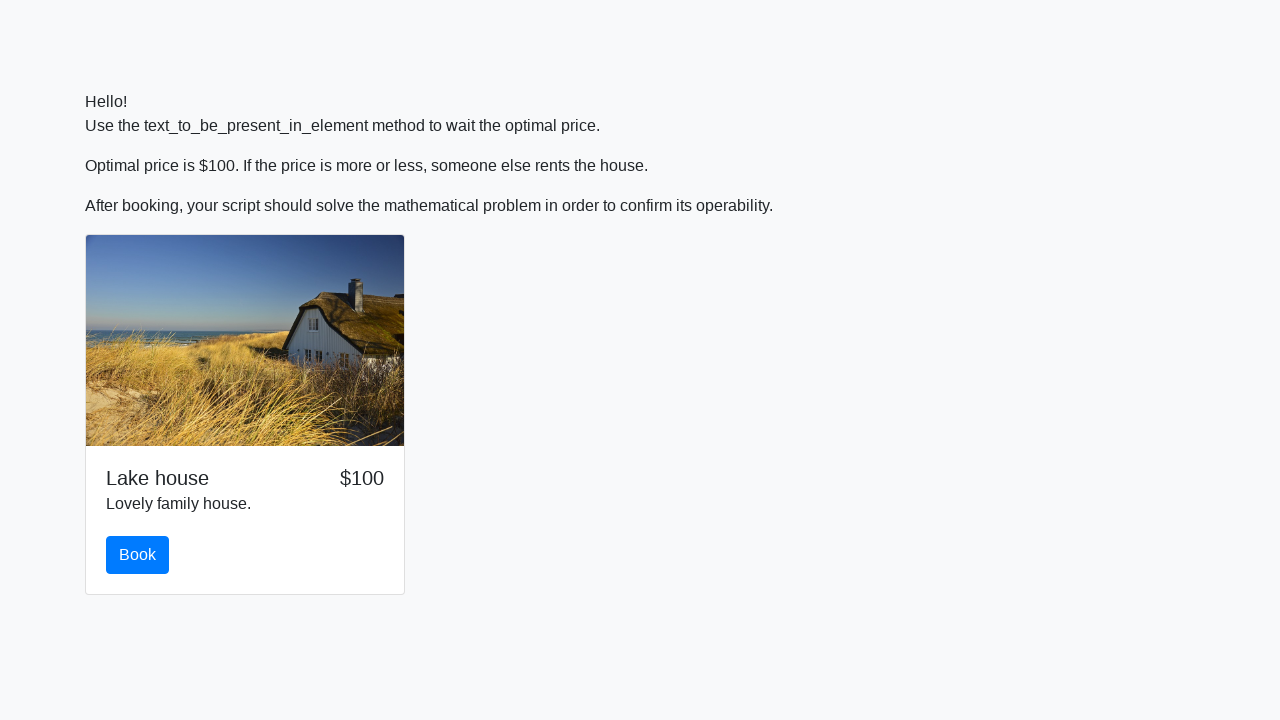

Clicked the book button at (138, 555) on #book
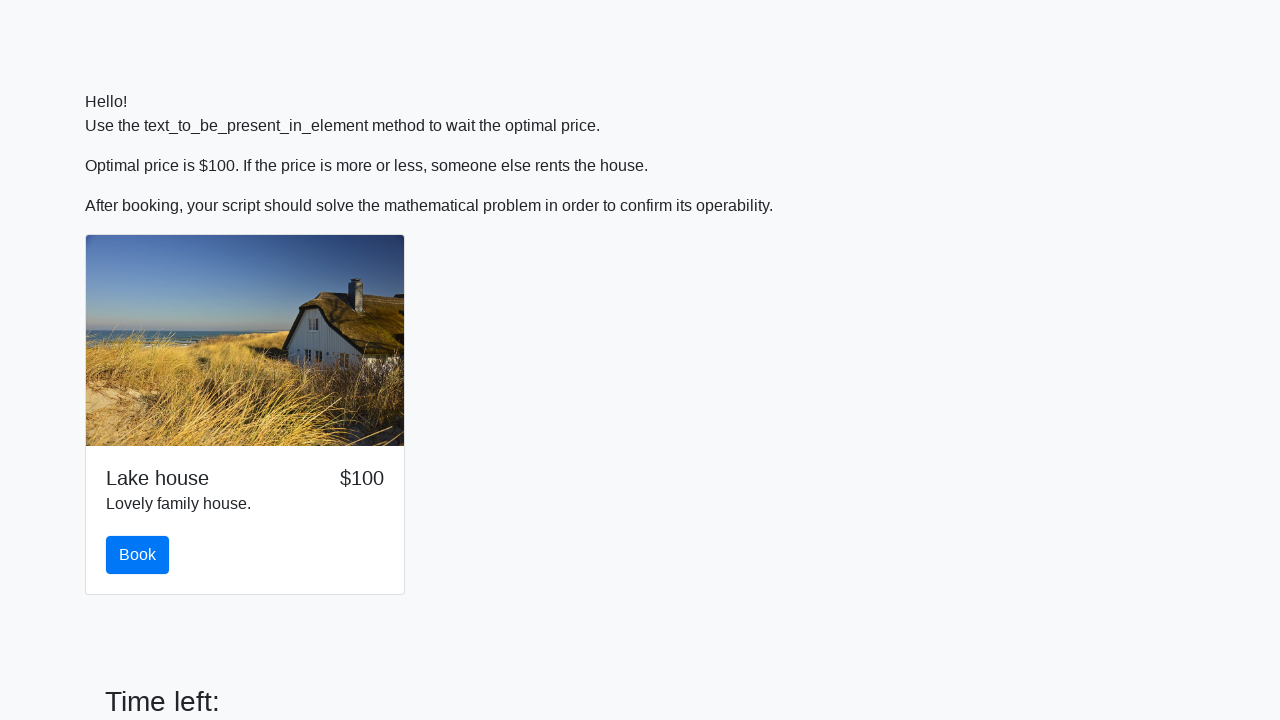

Read value from input_value element: 778
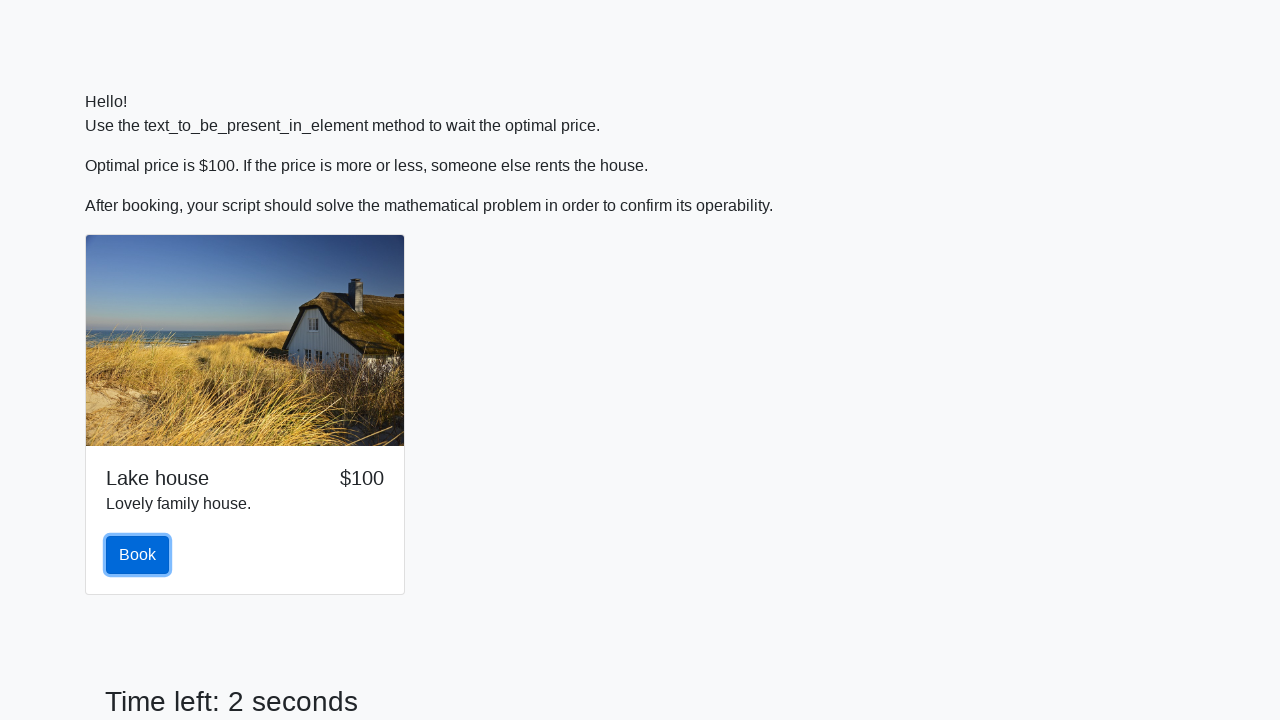

Converted value to integer: 778
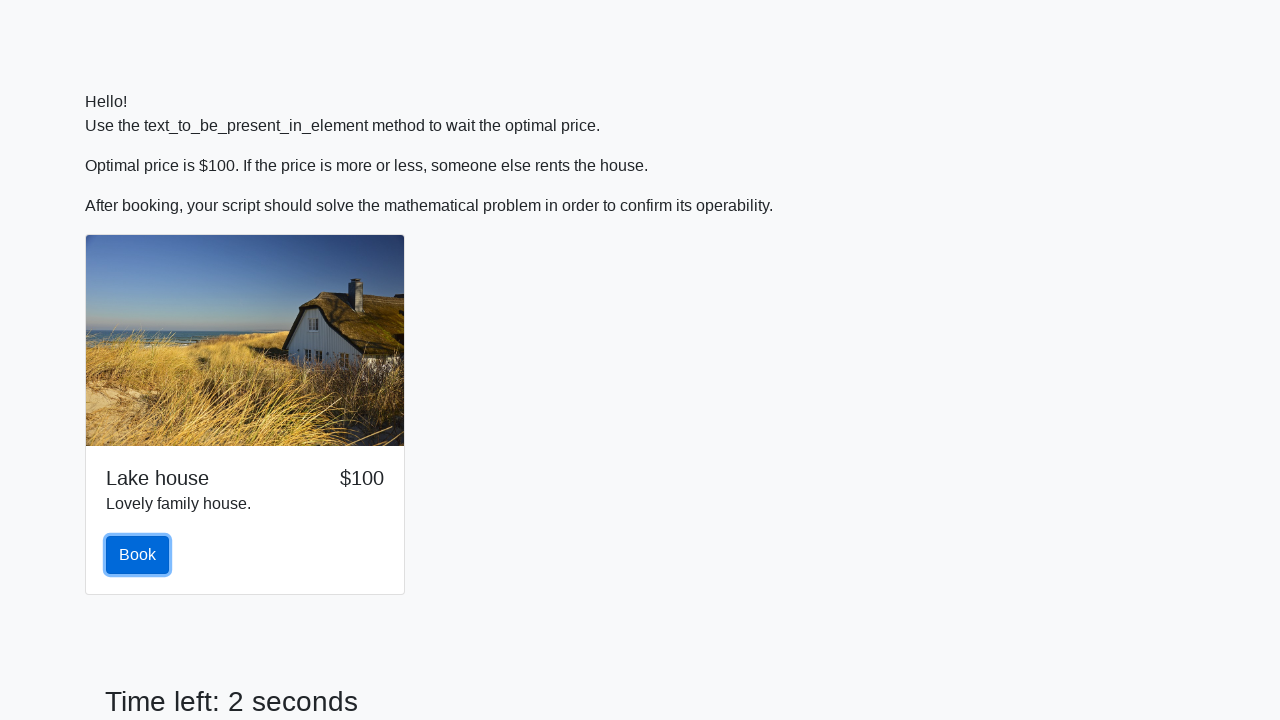

Calculated answer using logarithm and sine functions: 2.3772113477518446
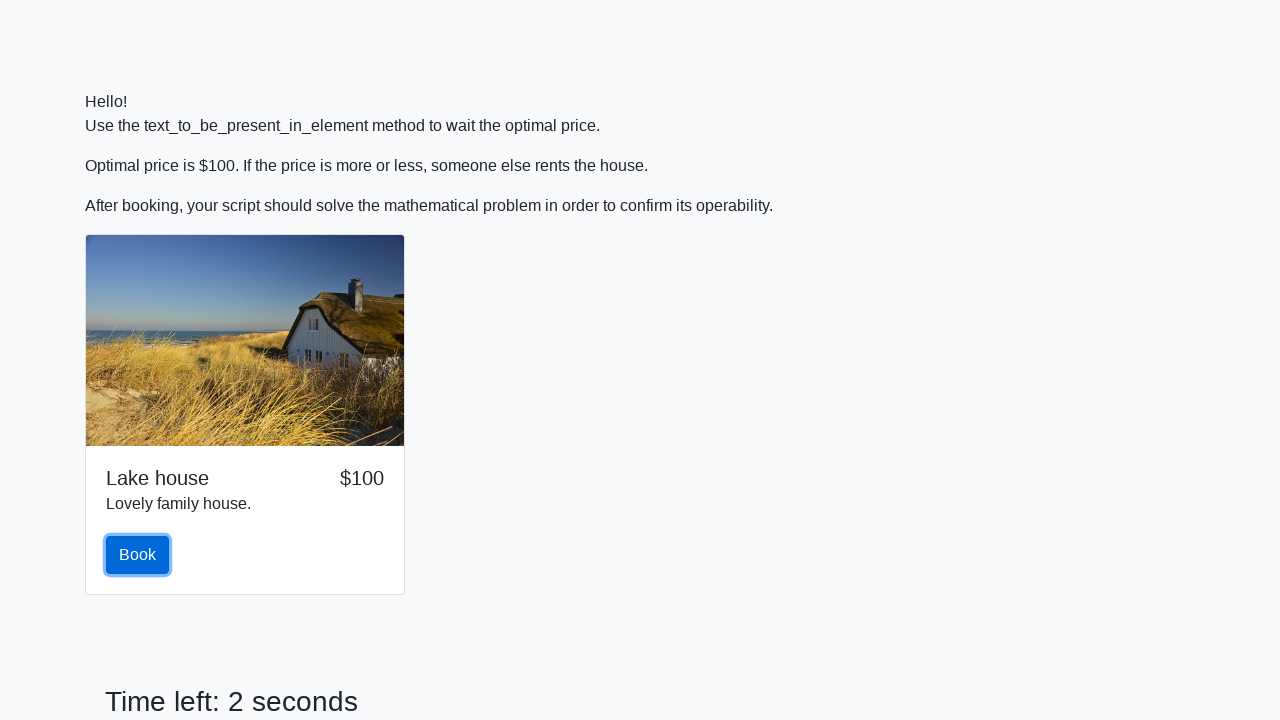

Filled answer field with calculated value: 2.3772113477518446 on #answer
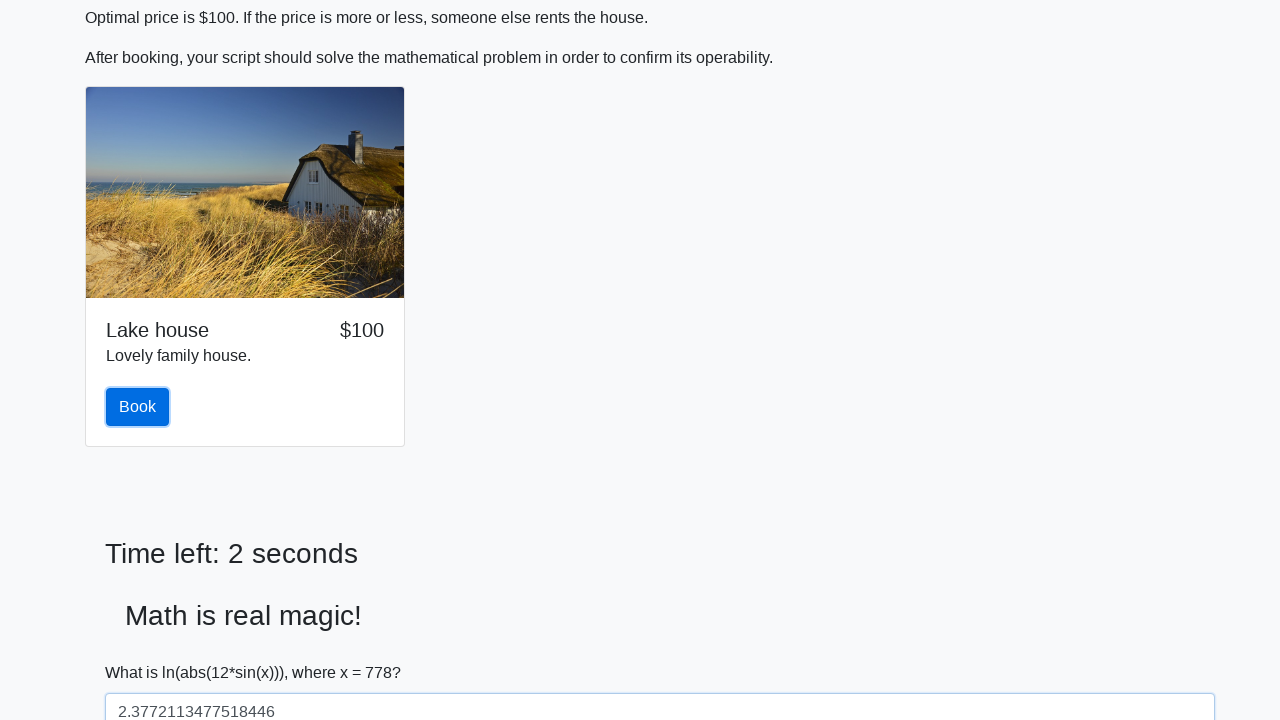

Clicked the solve button to submit the answer at (143, 651) on #solve
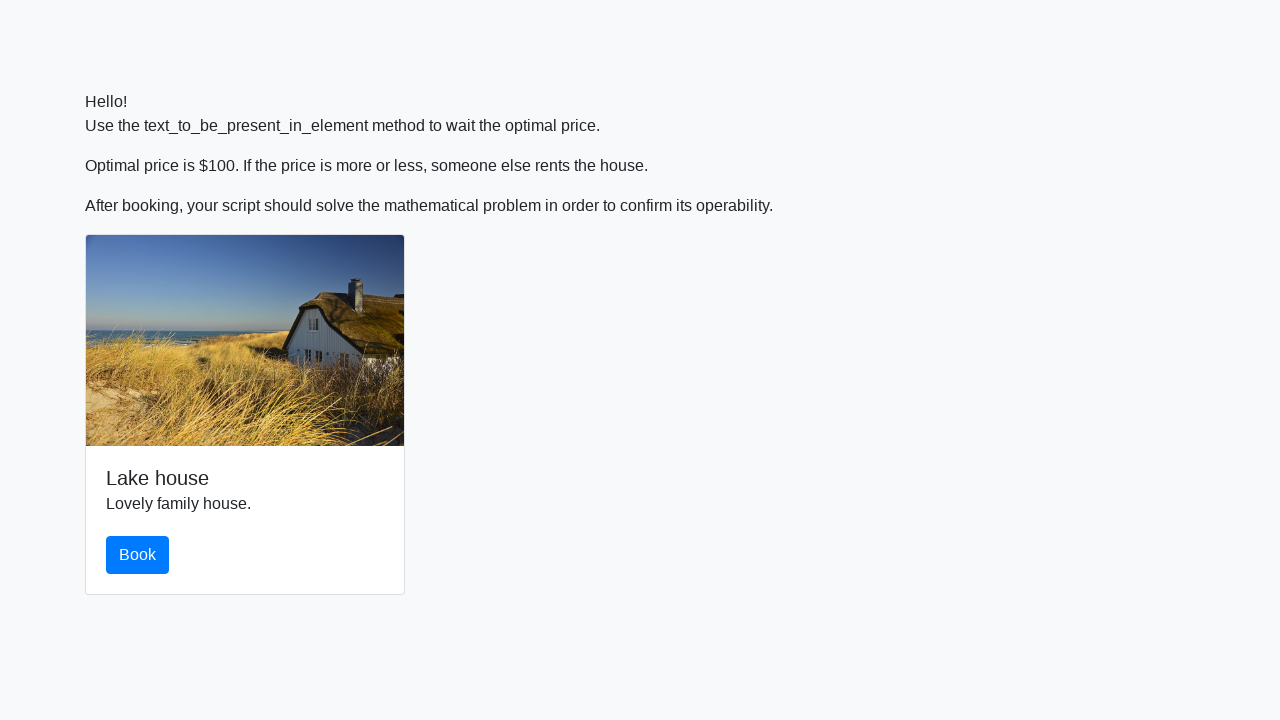

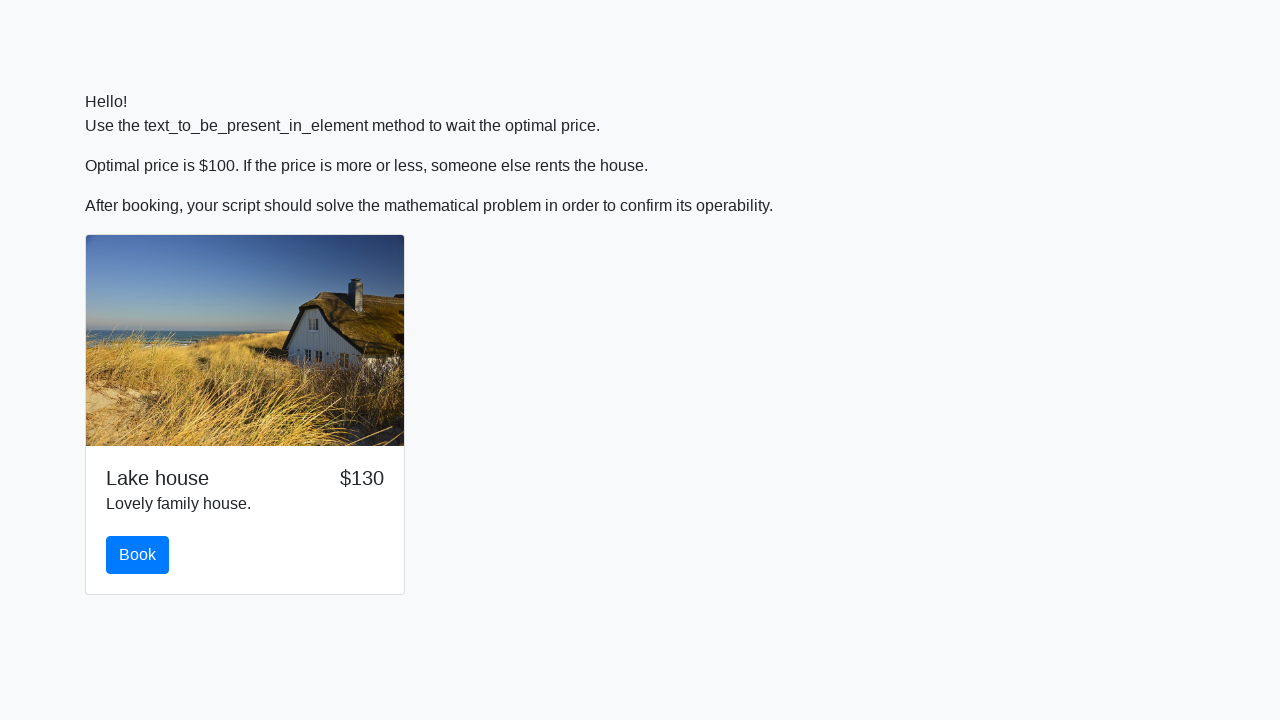